Navigates to the ChatGPT homepage and verifies the page loads successfully by checking the page title is present.

Starting URL: https://chatgpt.com/

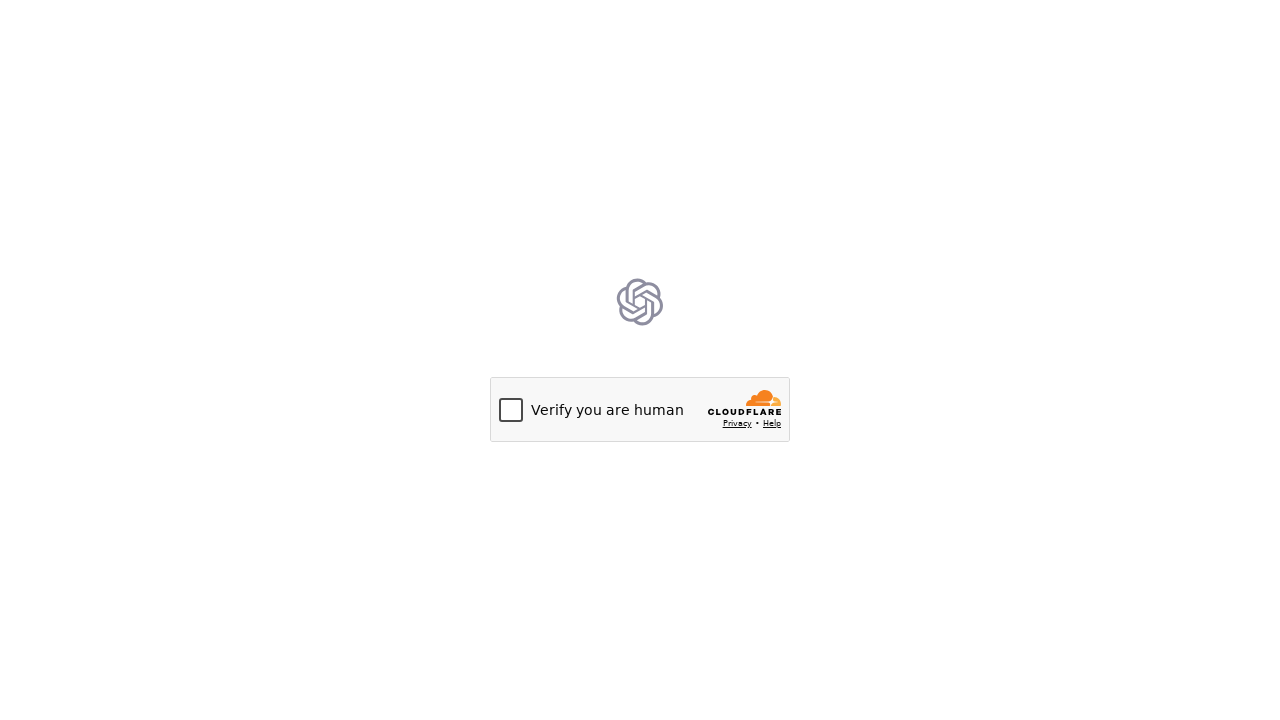

Navigated to ChatGPT homepage at https://chatgpt.com/
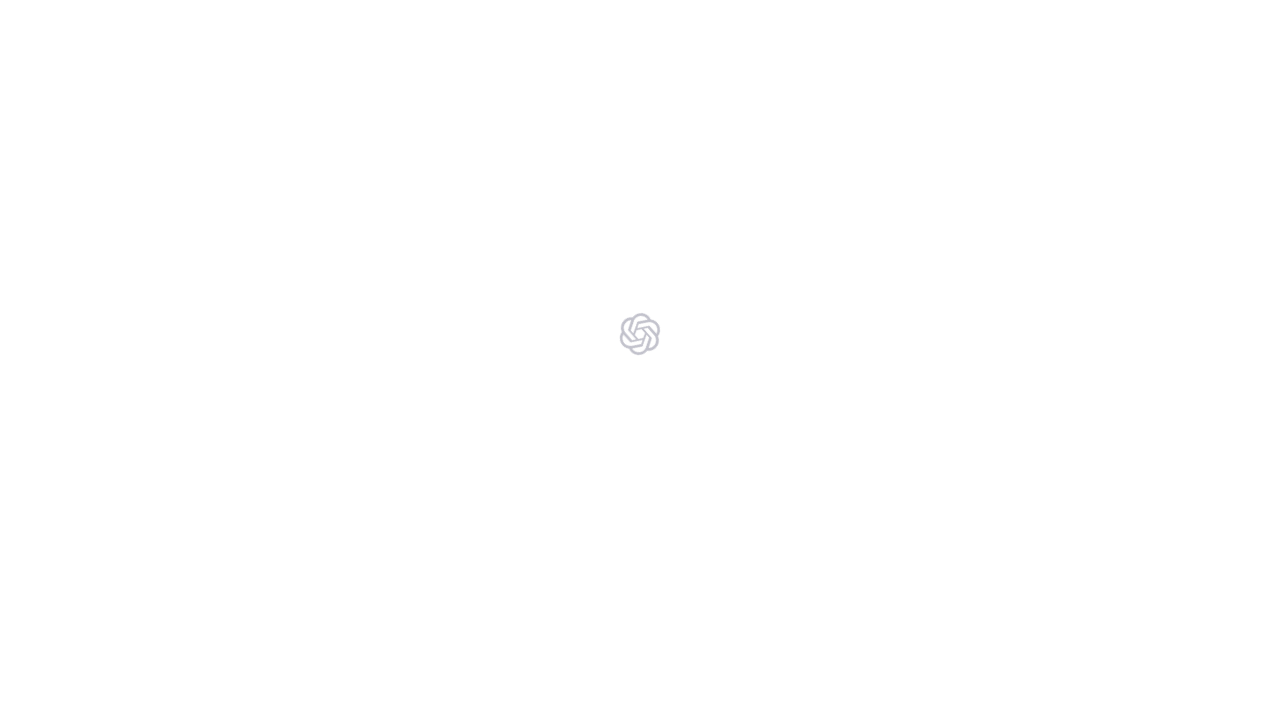

Page DOM content fully loaded
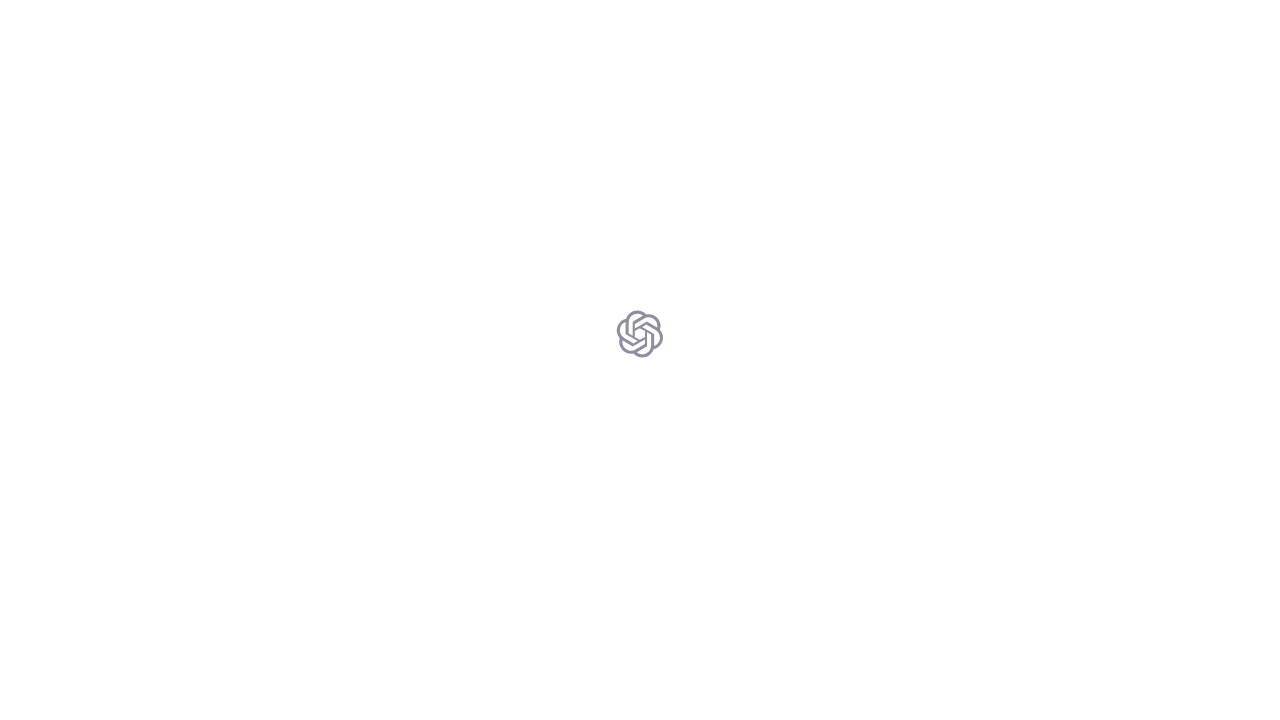

Page title verified to be present
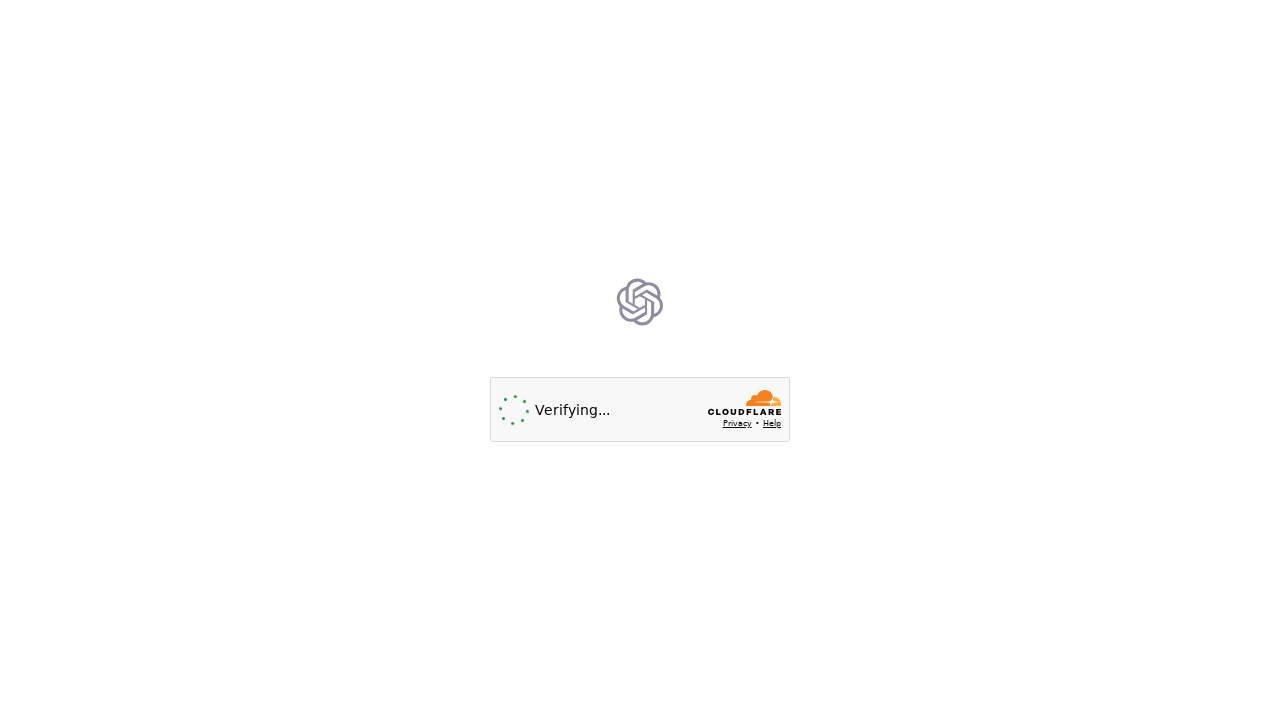

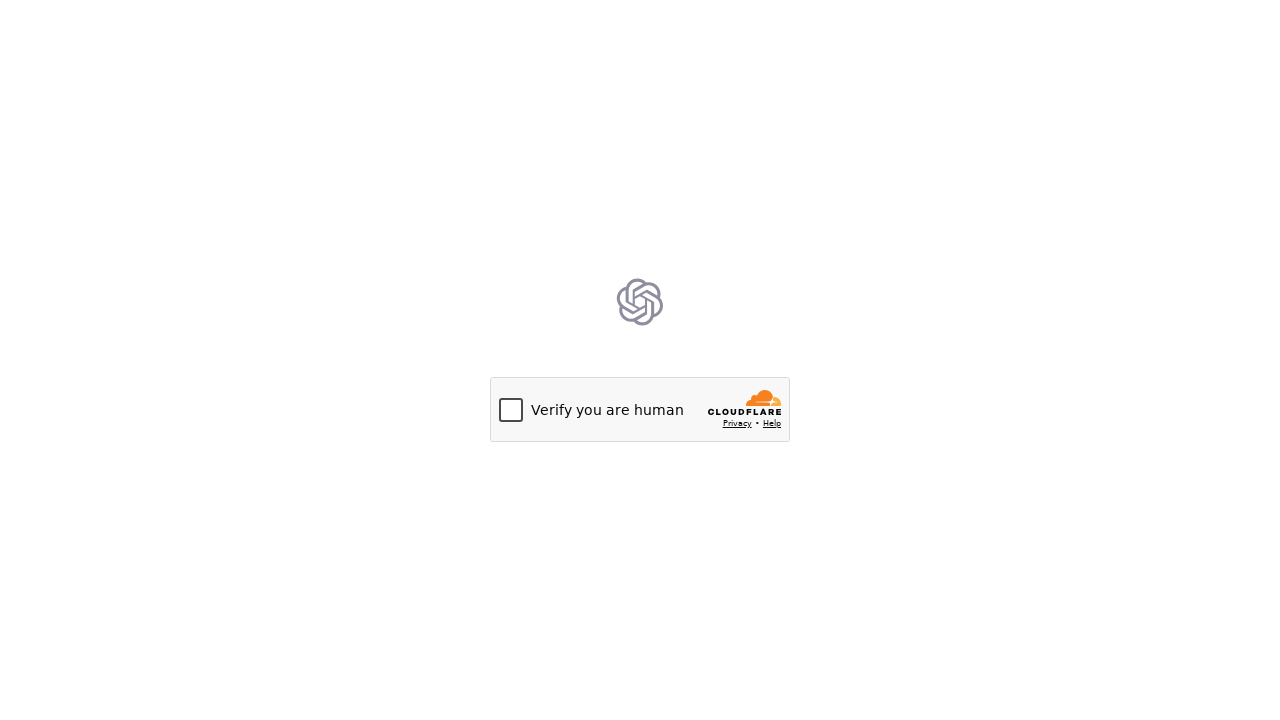